Tests browser navigation functionality by navigating to multiple pages using forward, back, and refresh operations, then validates links in a table

Starting URL: https://rahulshettyacademy.com/AutomationPractice/

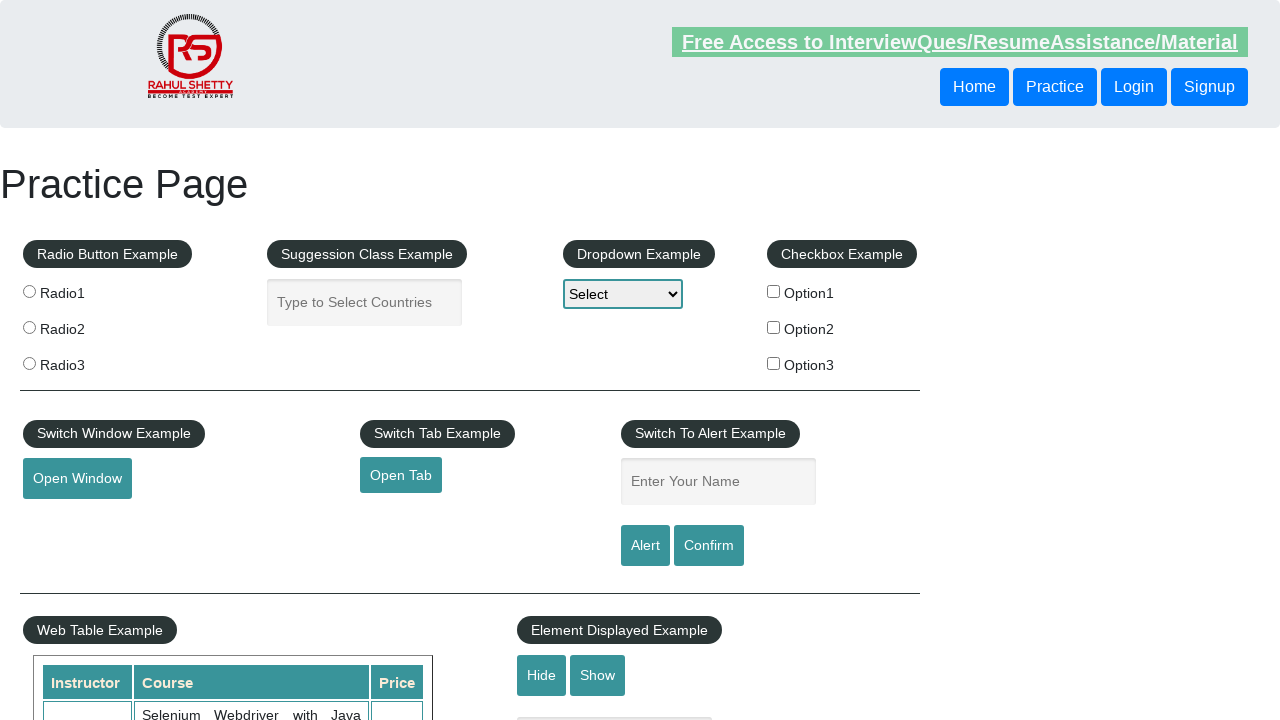

Navigated to W3Schools Java tutorial page
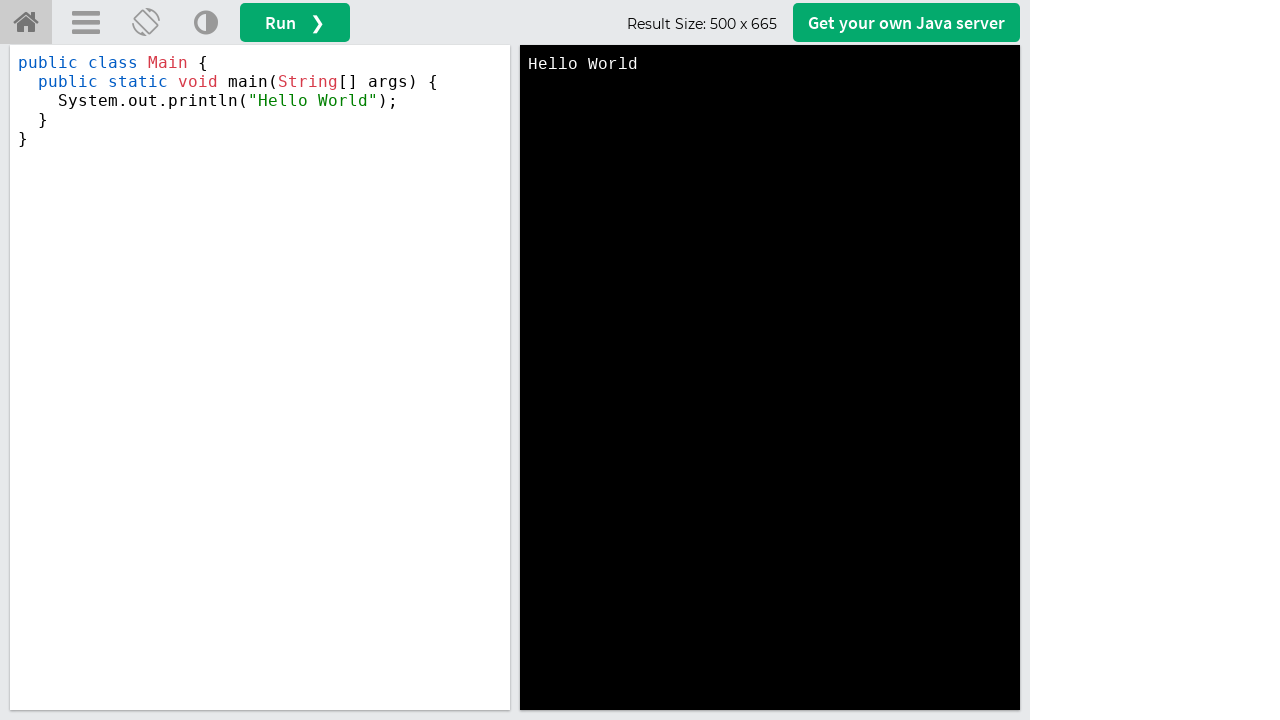

Navigated back to automation practice page
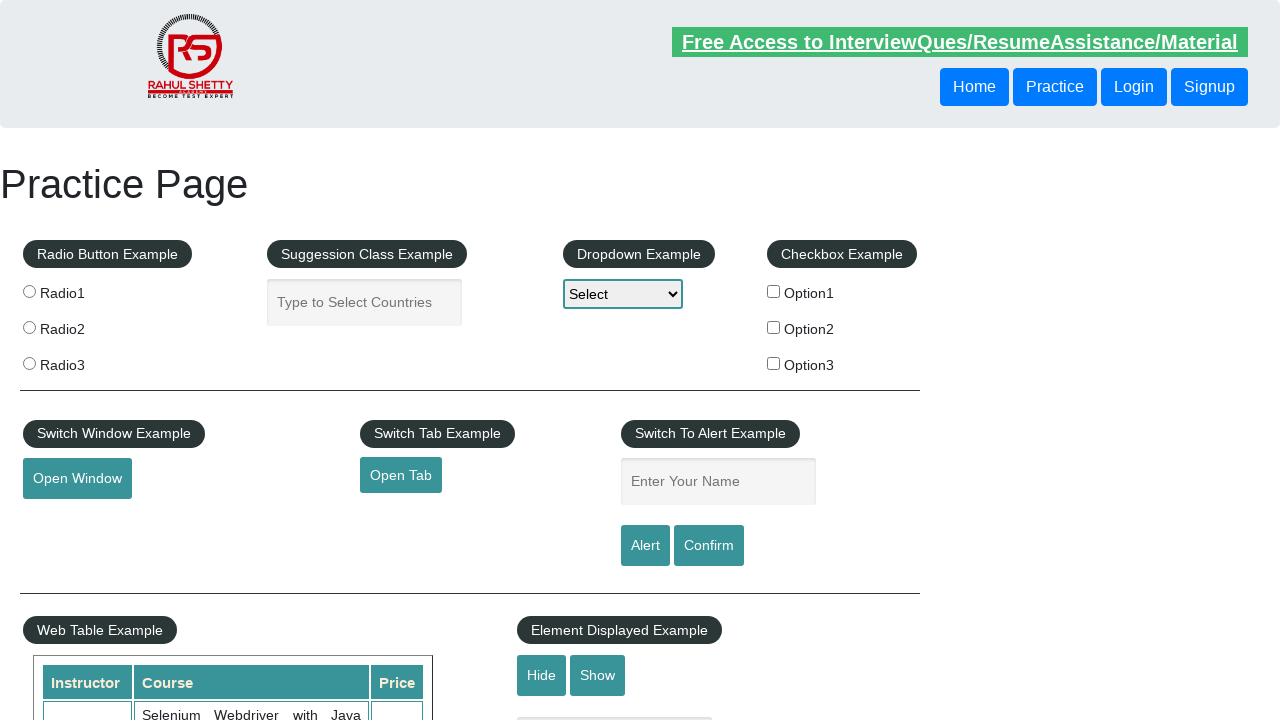

Navigated forward to W3Schools page
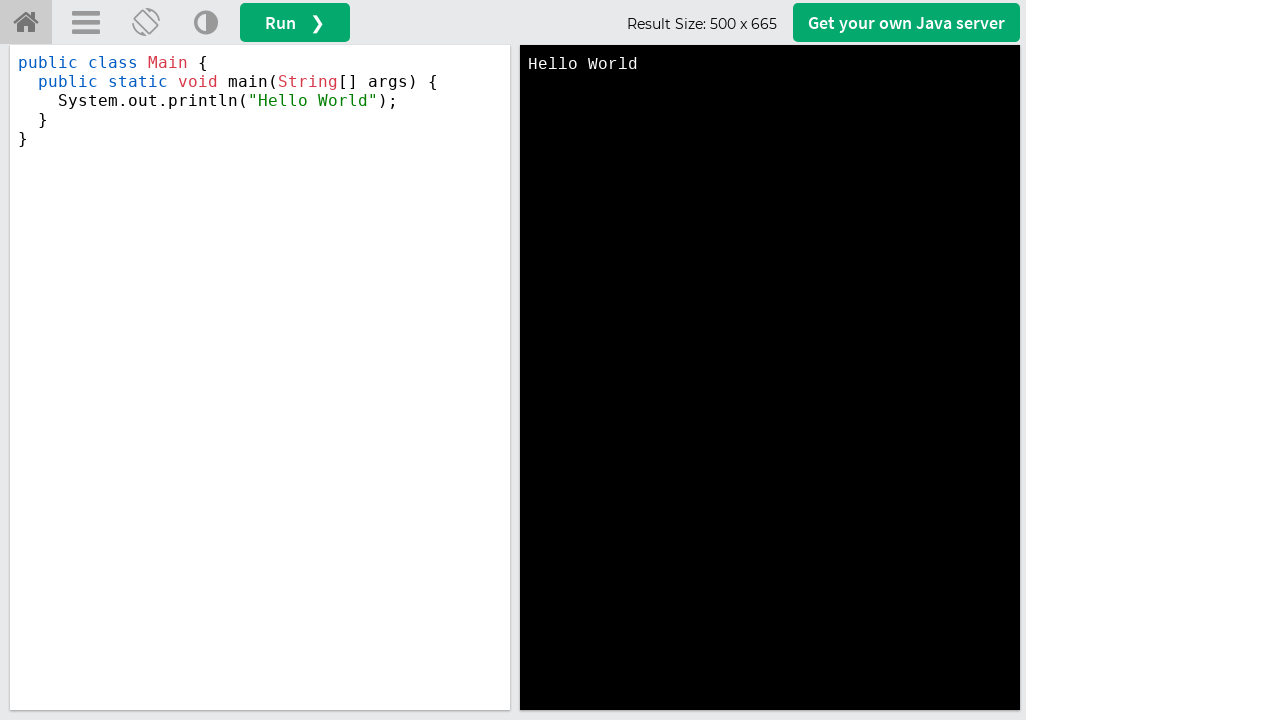

Refreshed the current page
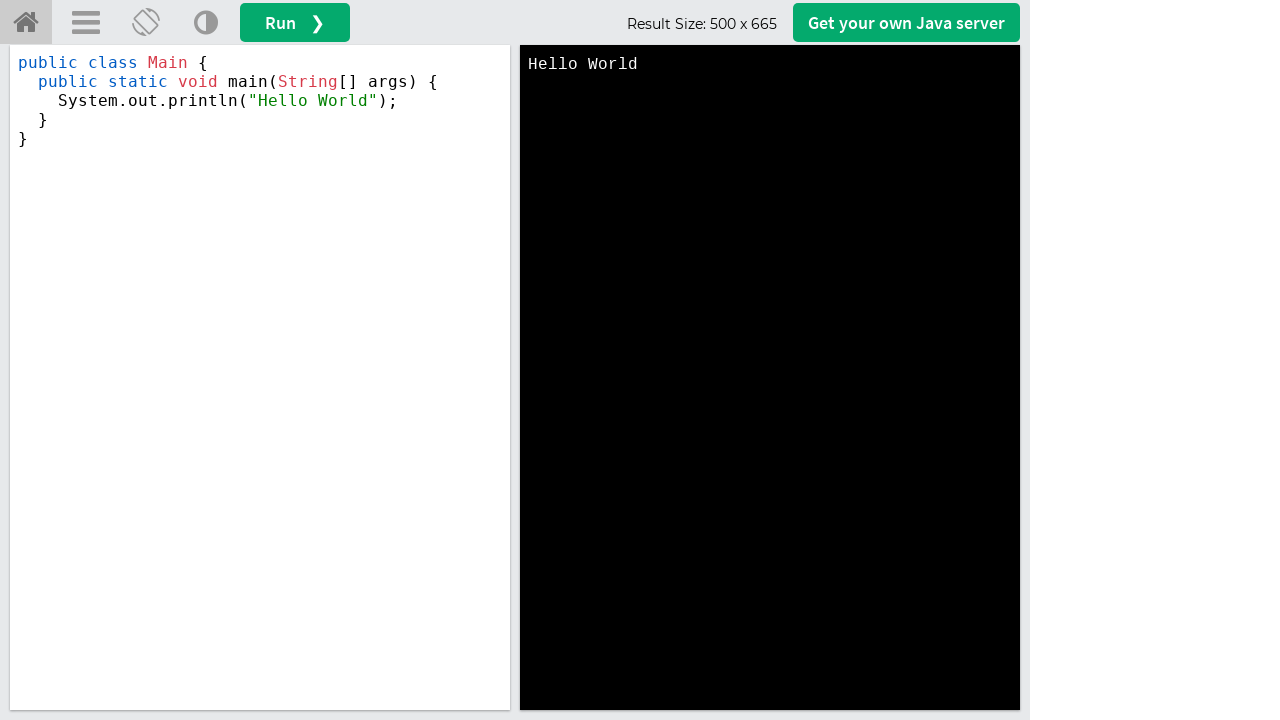

Navigated back to automation practice page
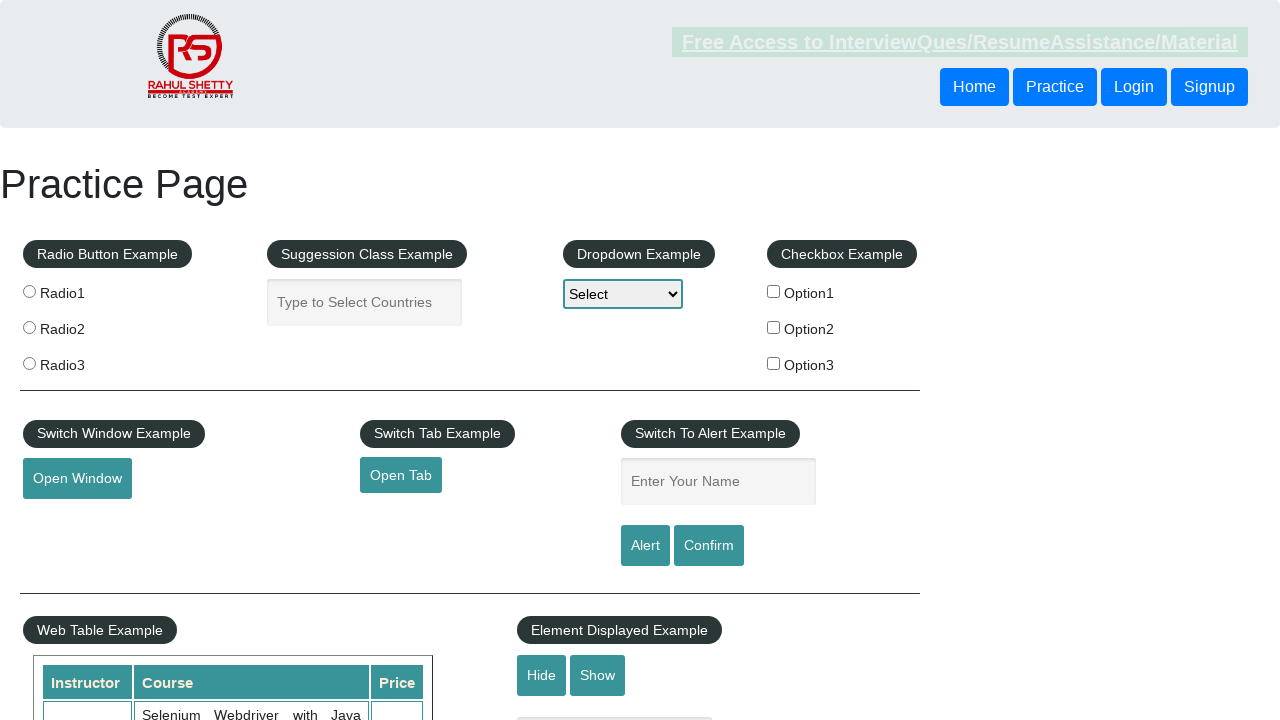

Retrieved all links from the table
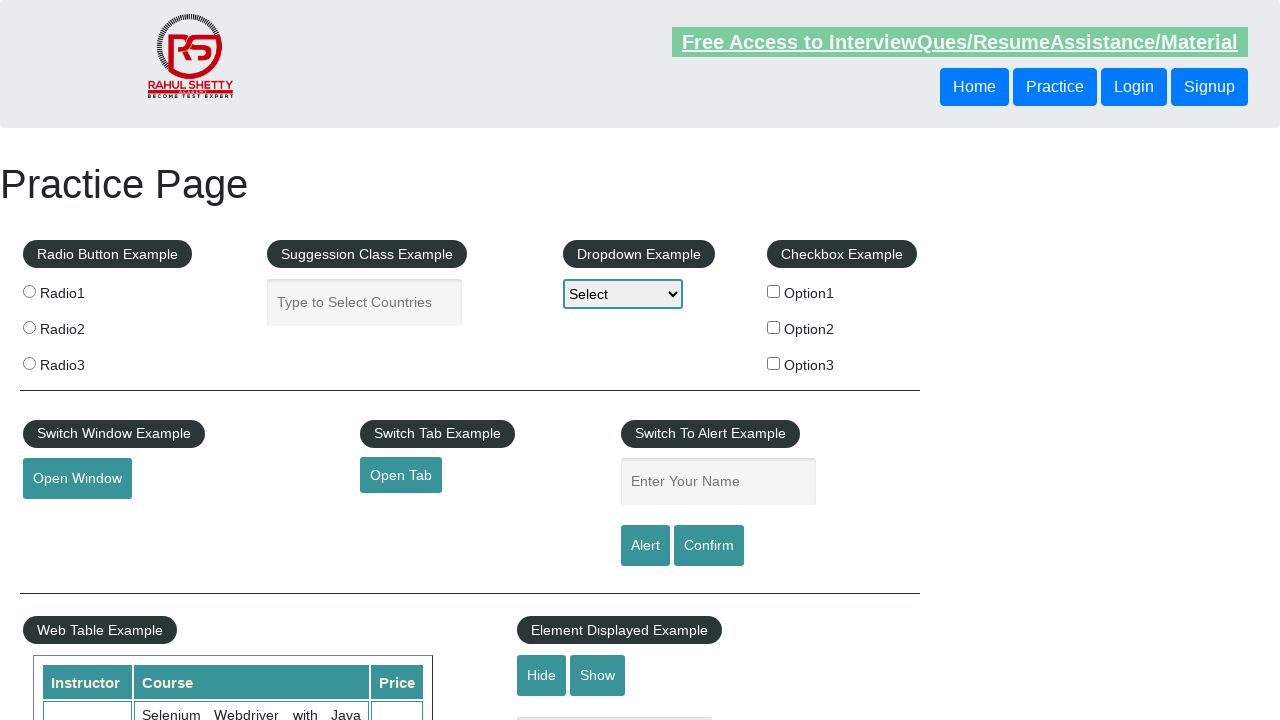

Accessed link with href: #
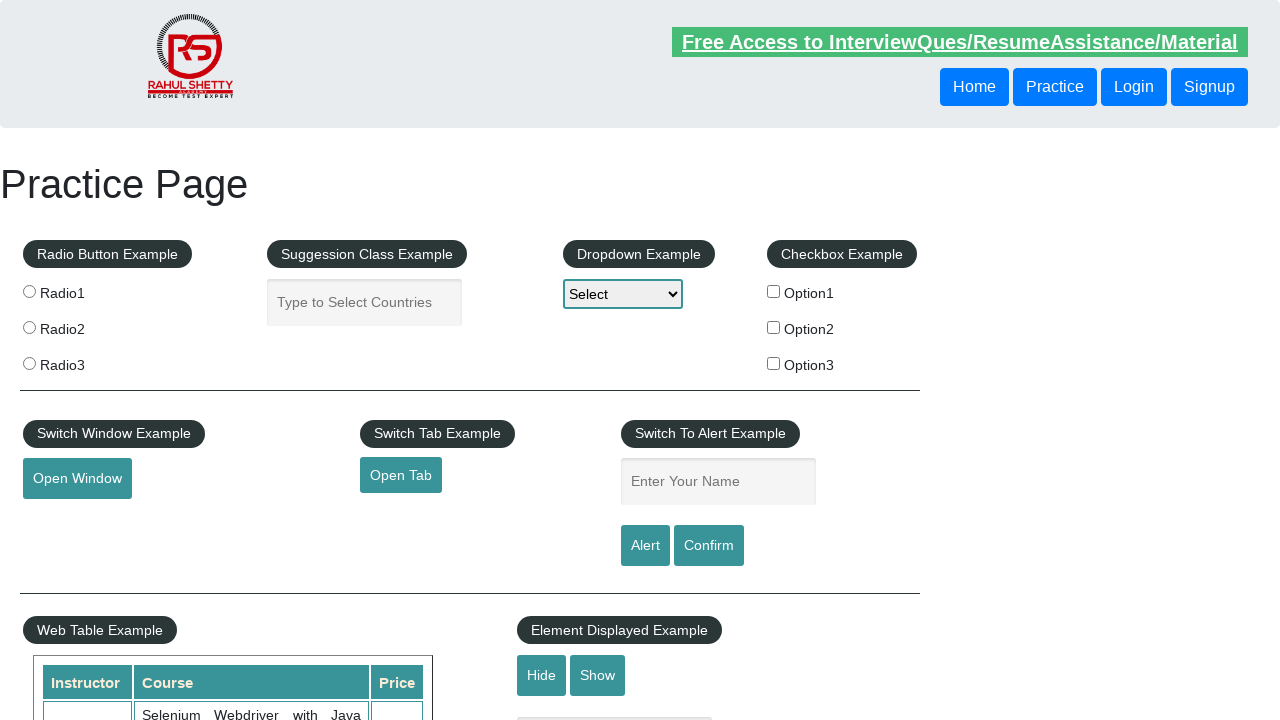

Accessed link with href: http://www.restapitutorial.com/
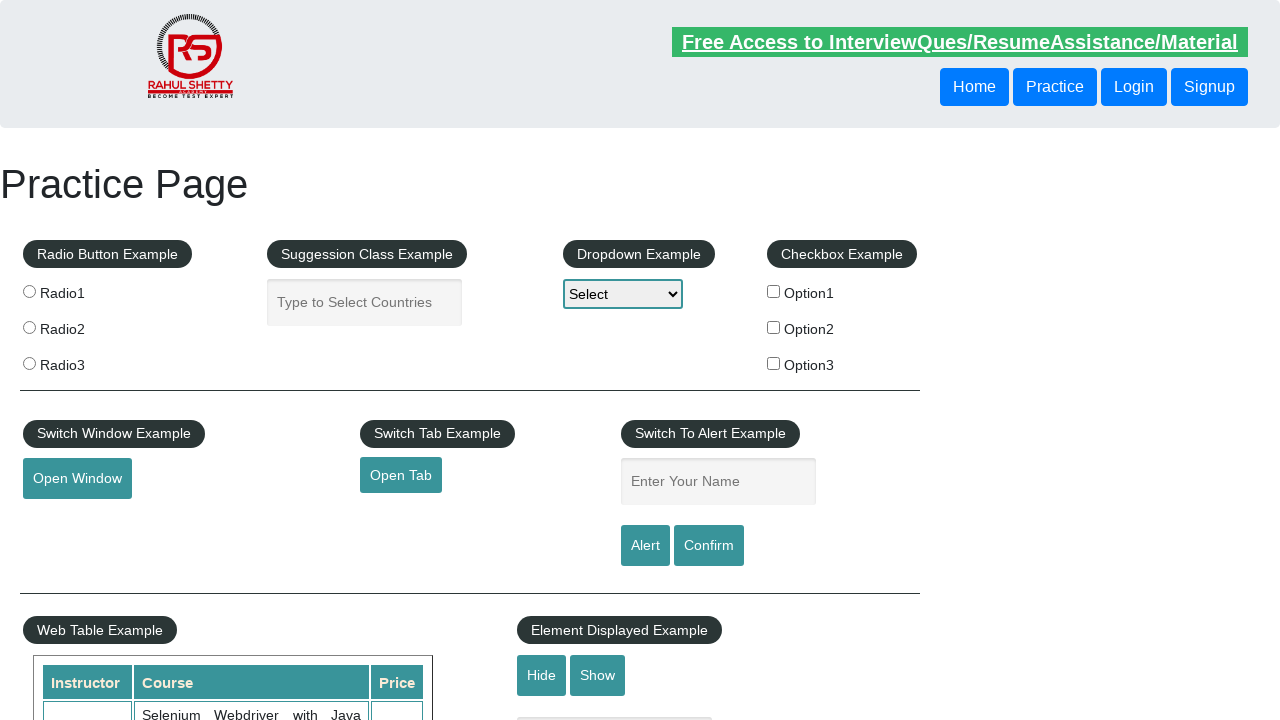

Accessed link with href: https://www.soapui.org/
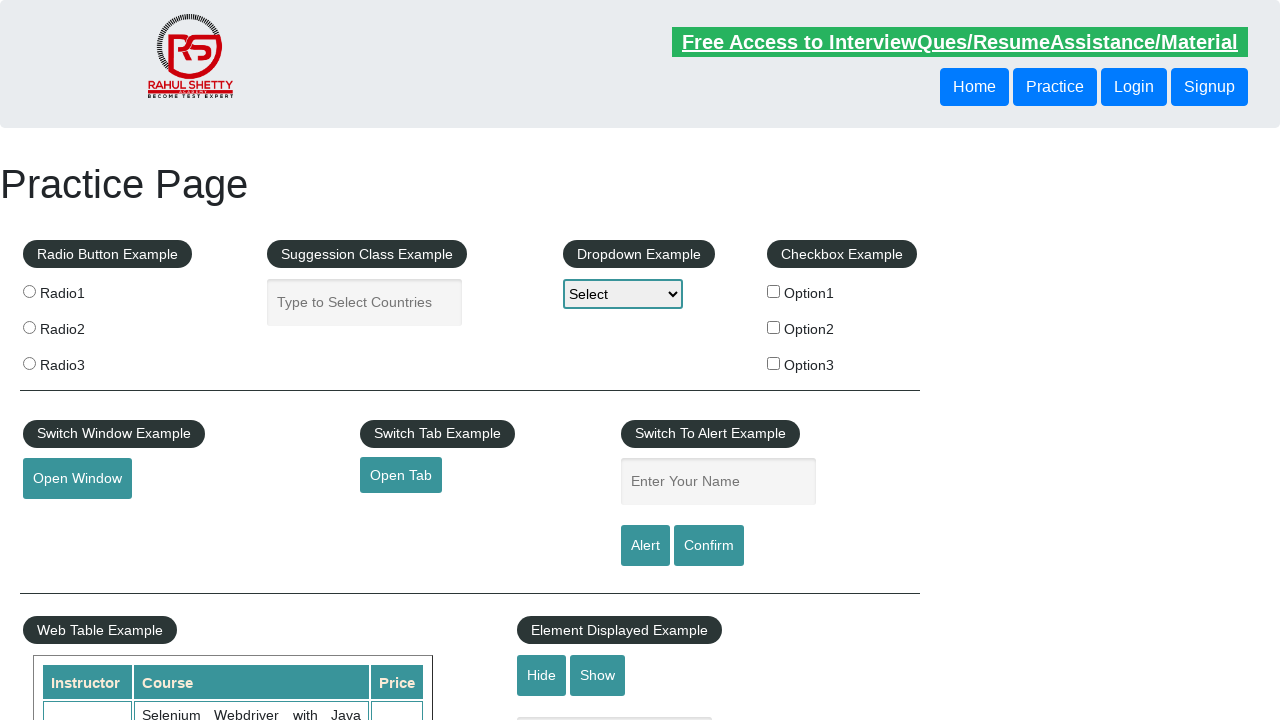

Accessed link with href: https://courses.rahulshettyacademy.com/p/appium-tutorial
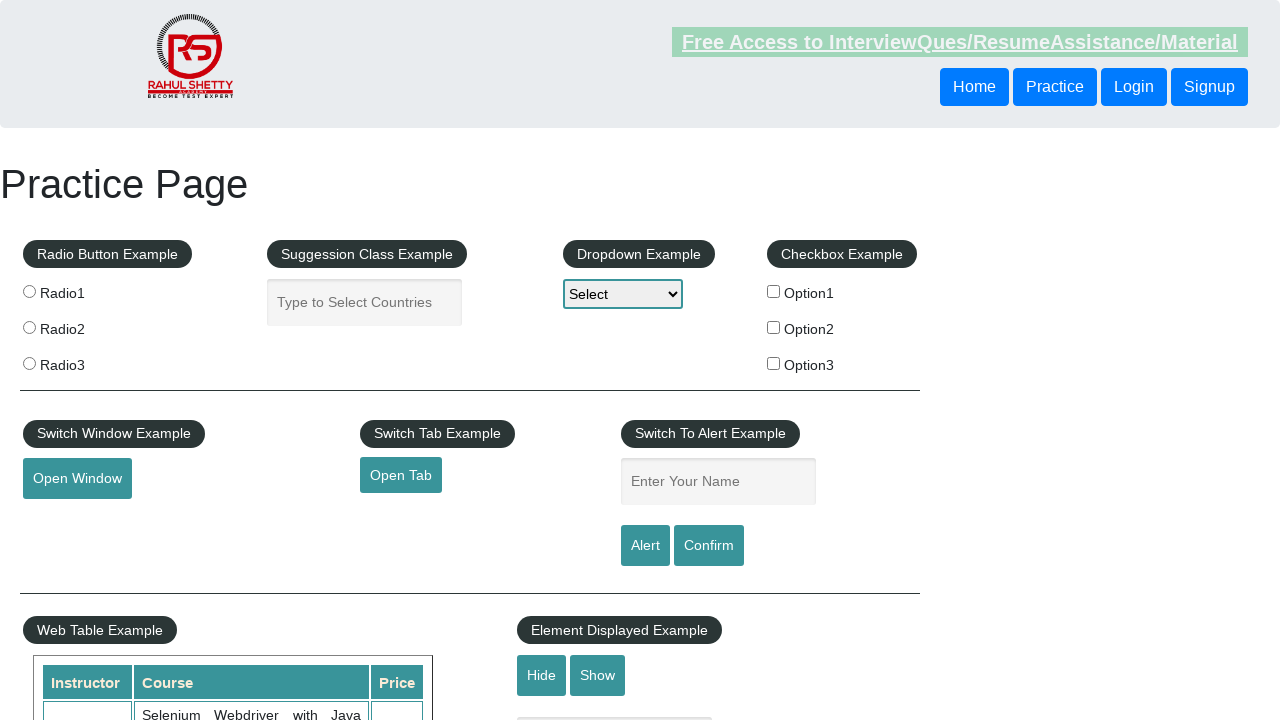

Accessed link with href: https://jmeter.apache.org/
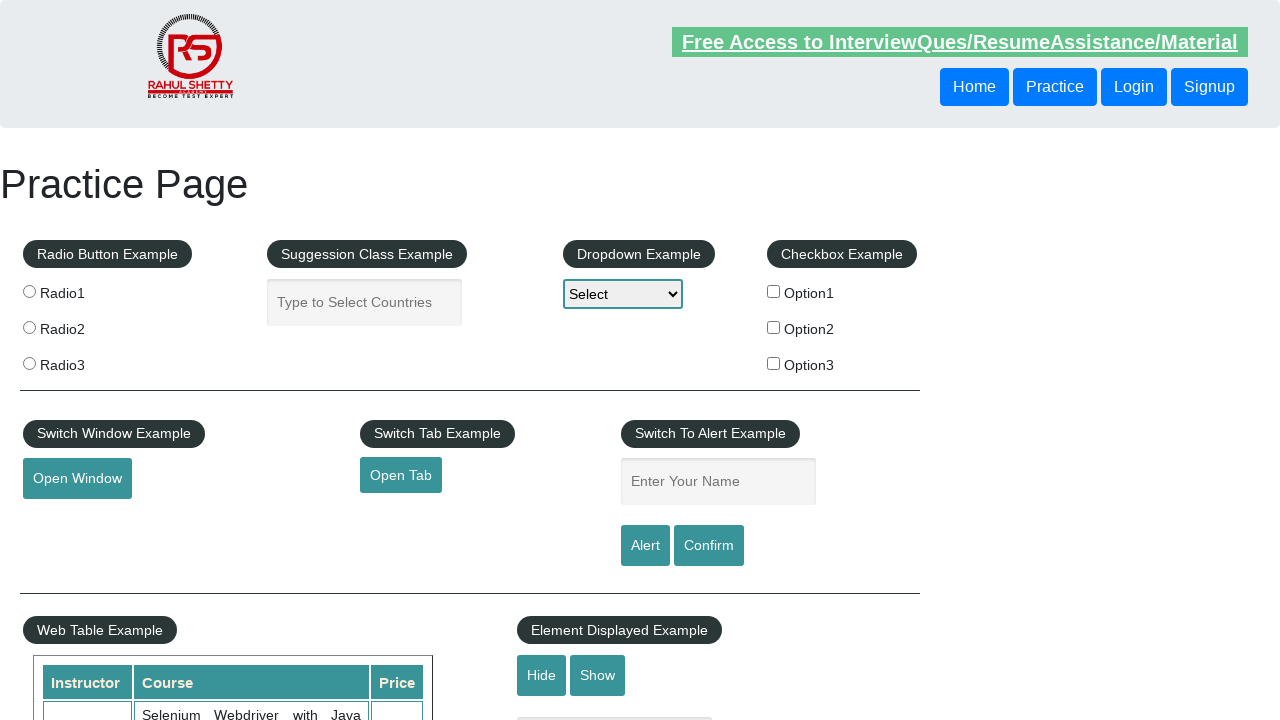

Accessed link with href: #
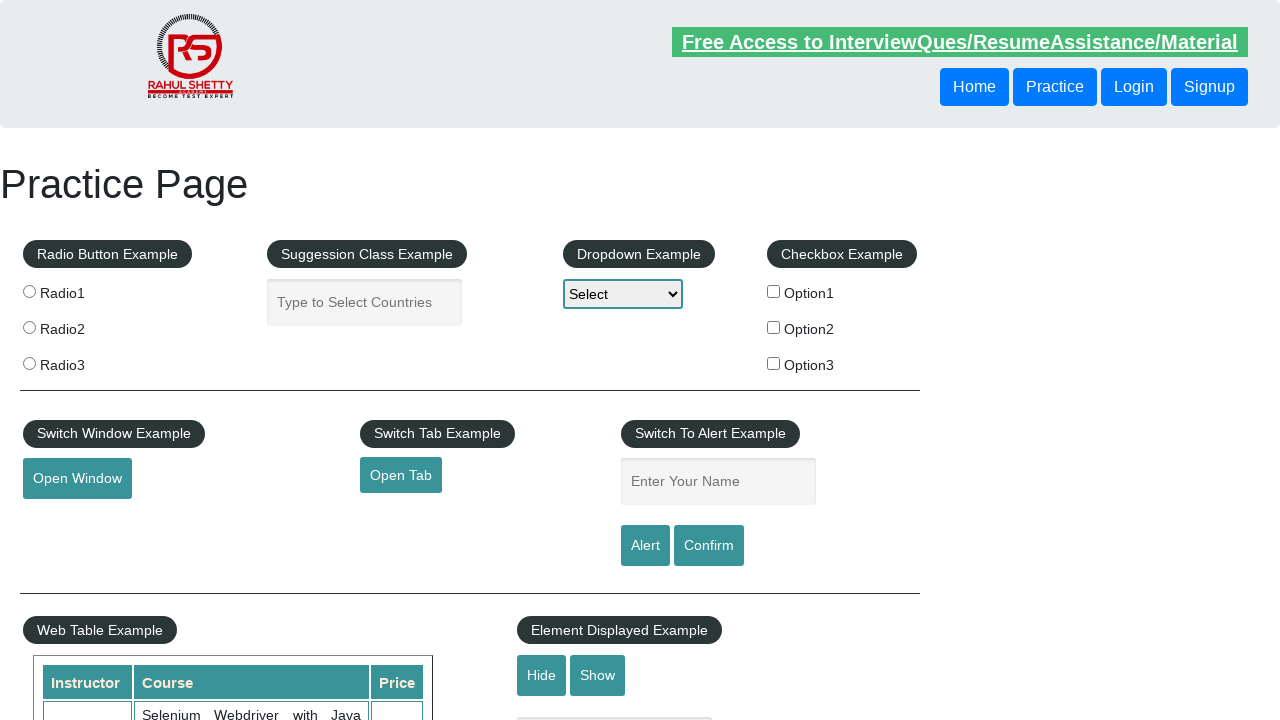

Accessed link with href: https://rahulshettyacademy.com/brokenlink
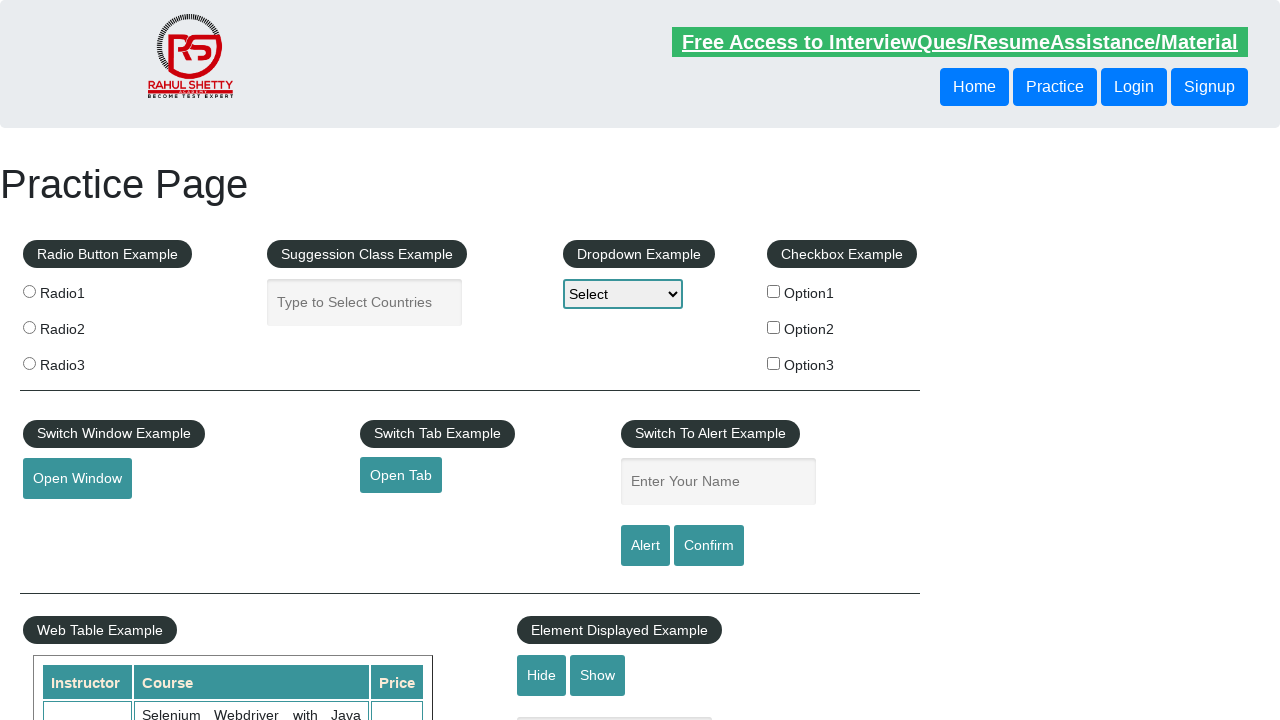

Accessed link with href: #
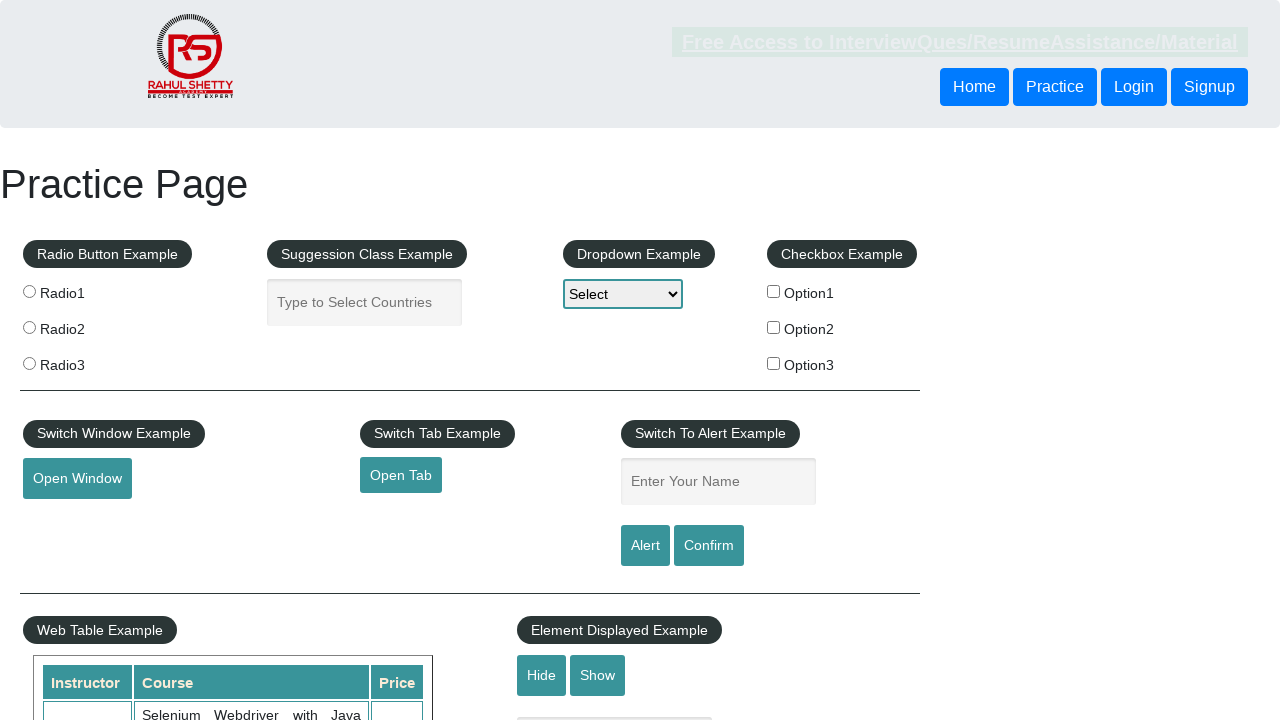

Accessed link with href: #
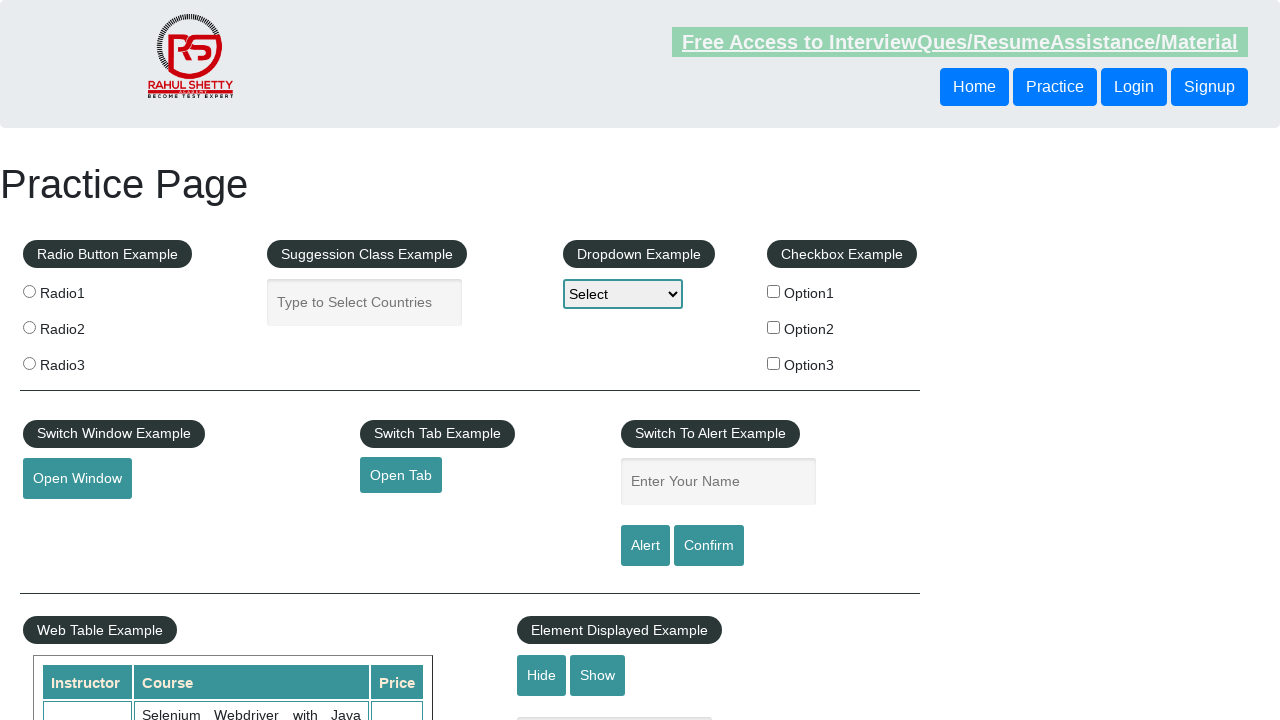

Accessed link with href: #
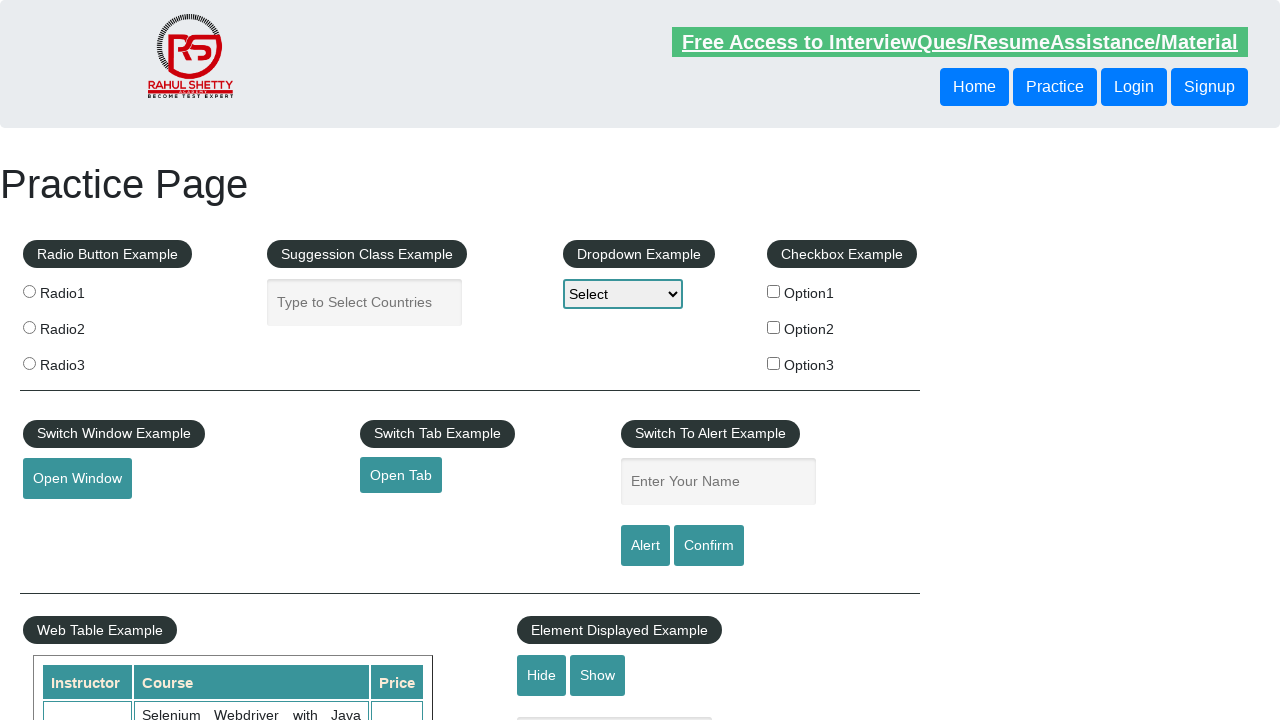

Accessed link with href: #
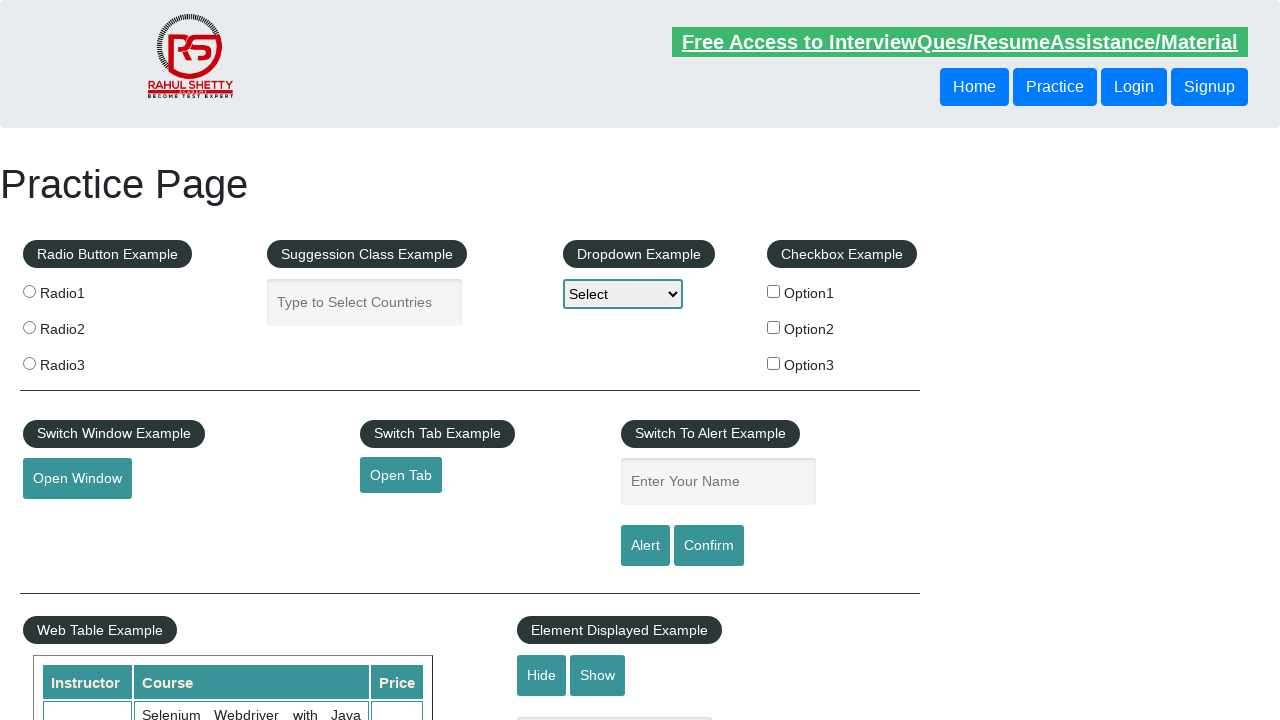

Accessed link with href: #
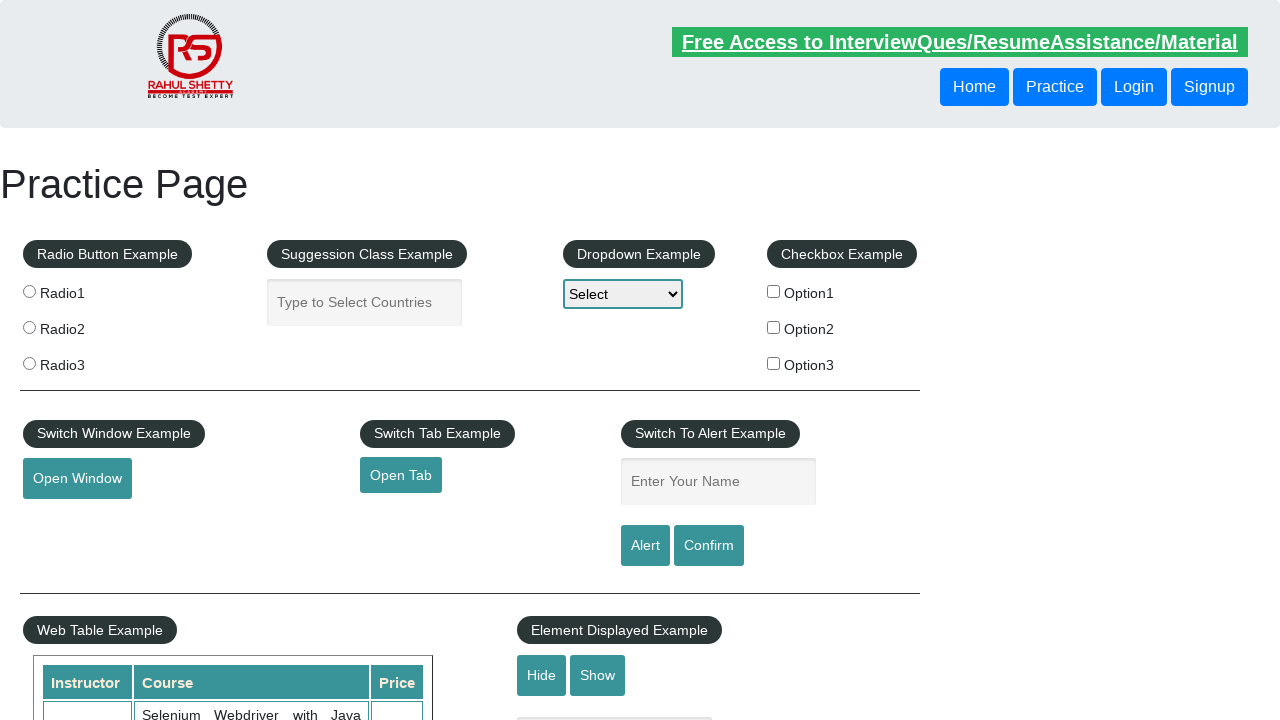

Accessed link with href: #
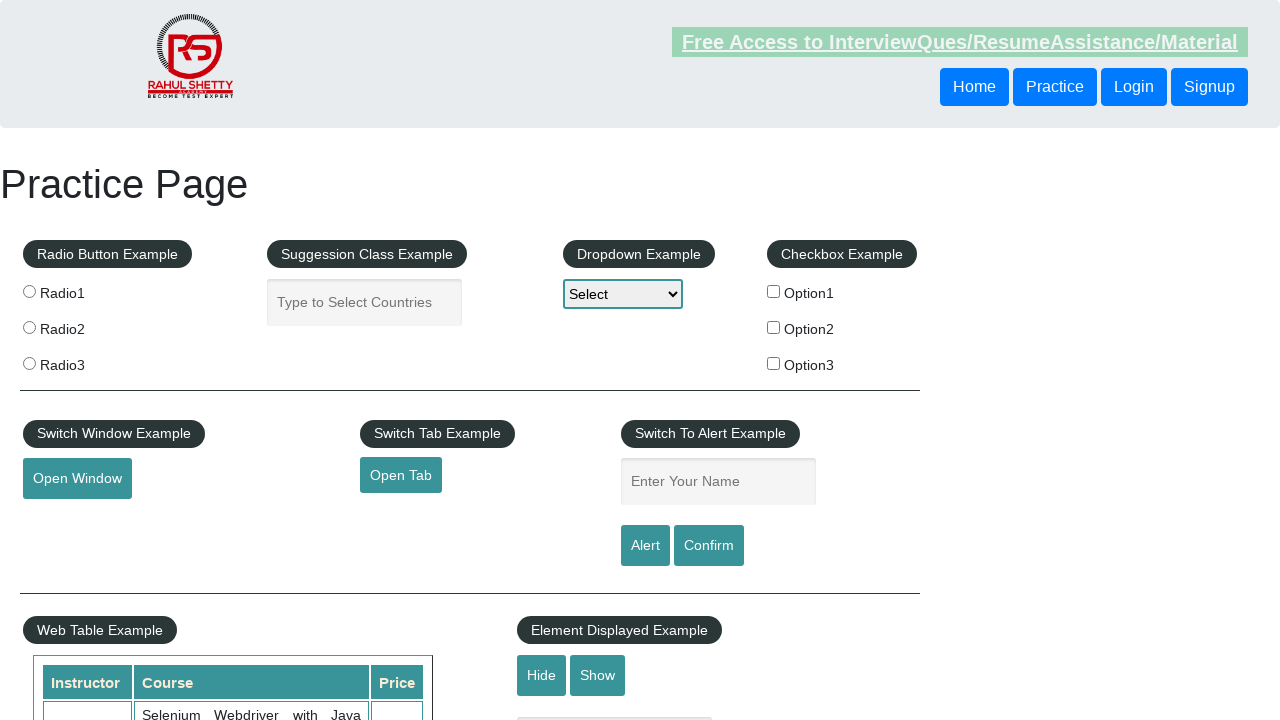

Accessed link with href: #
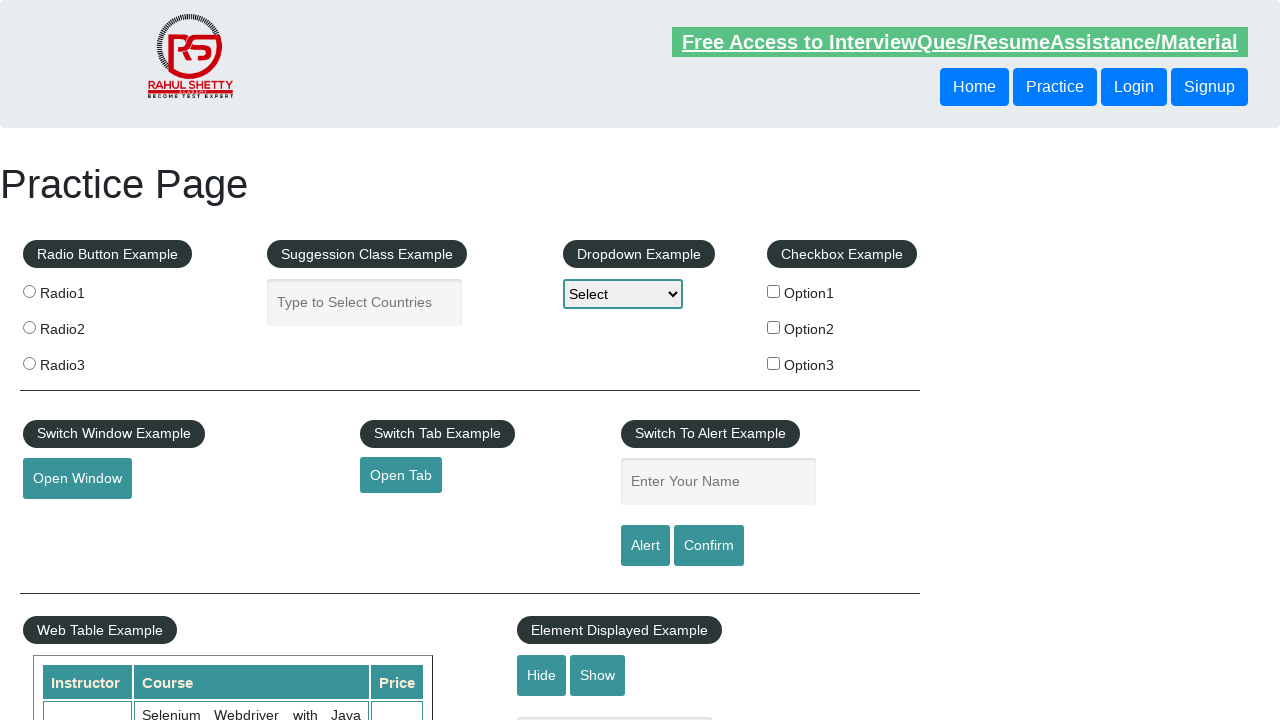

Accessed link with href: #
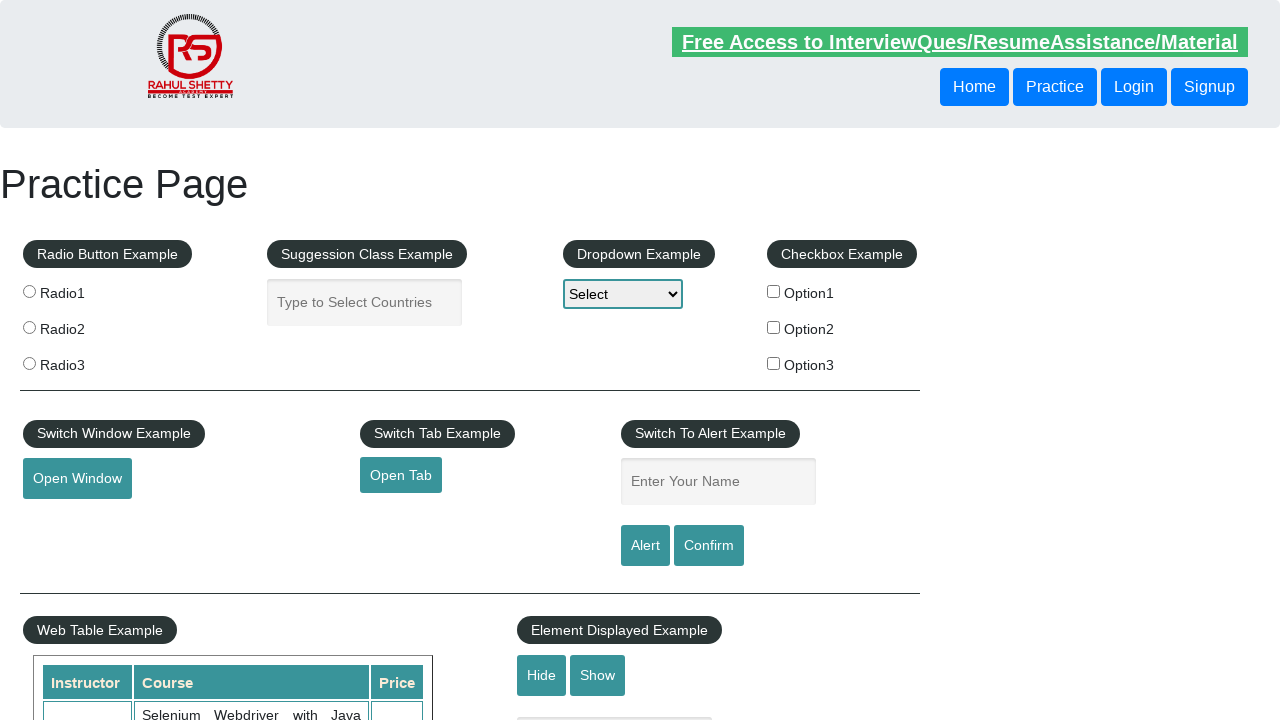

Accessed link with href: #
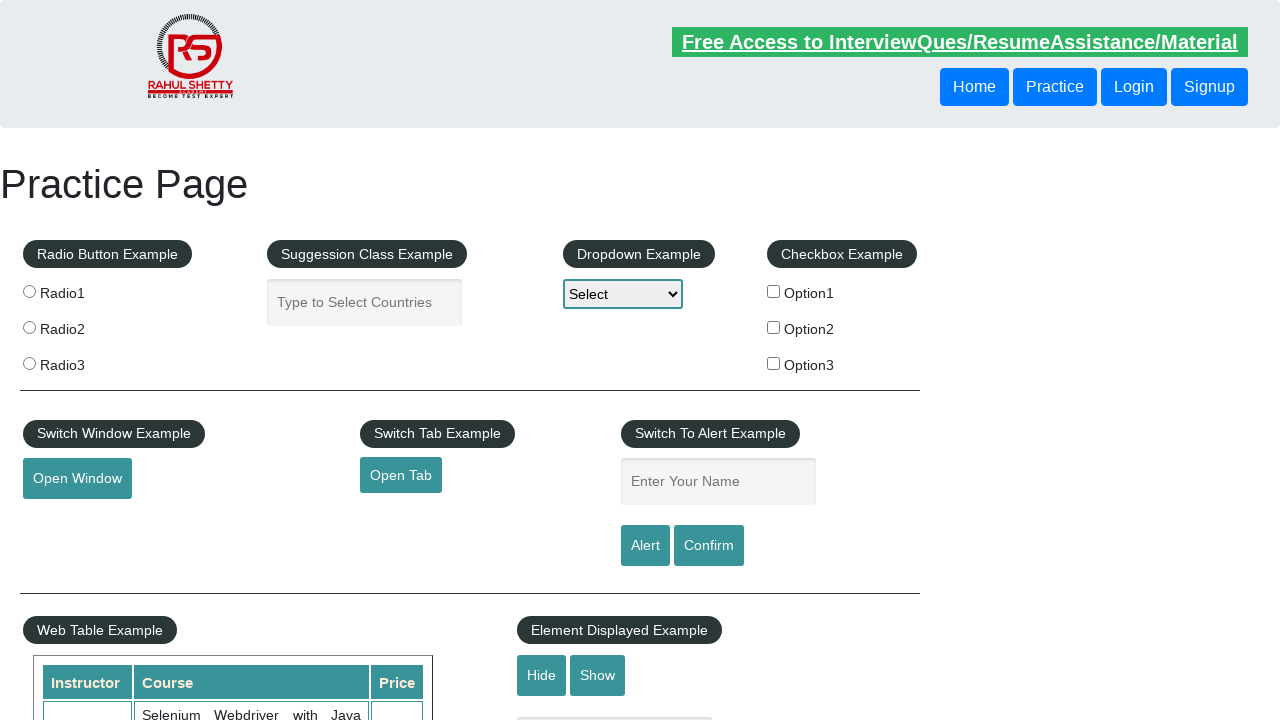

Accessed link with href: #
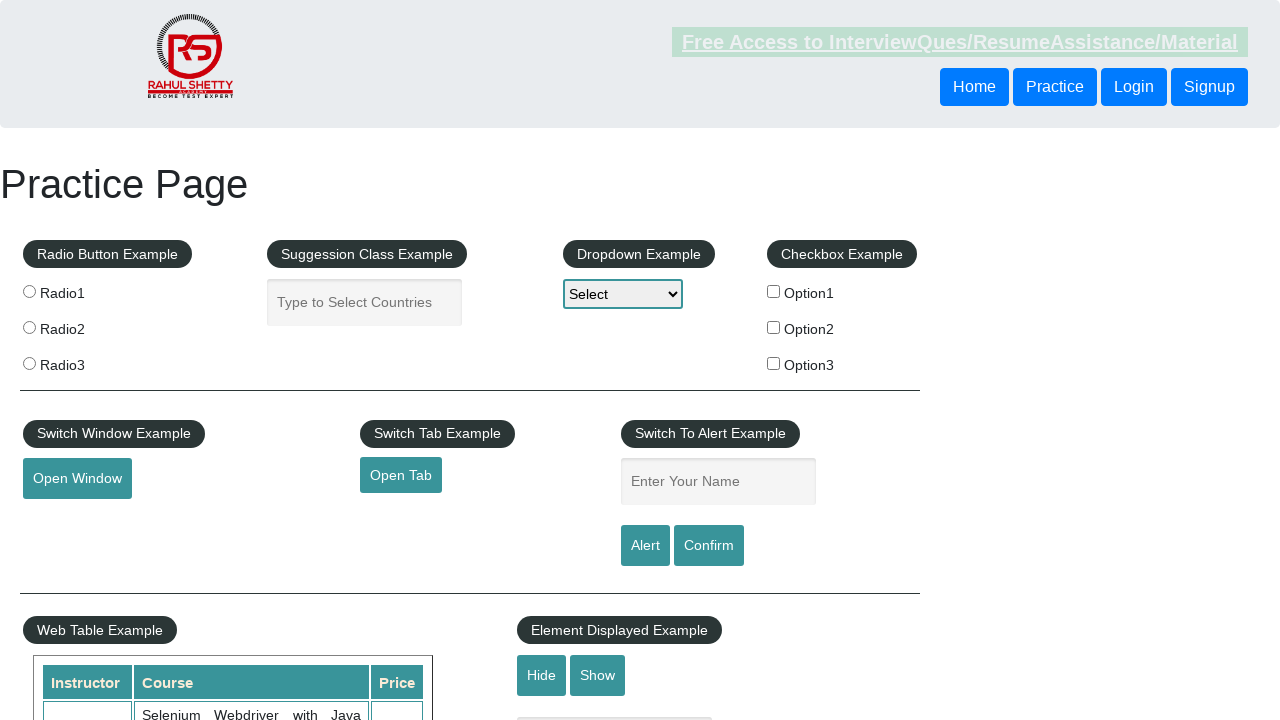

Accessed link with href: #
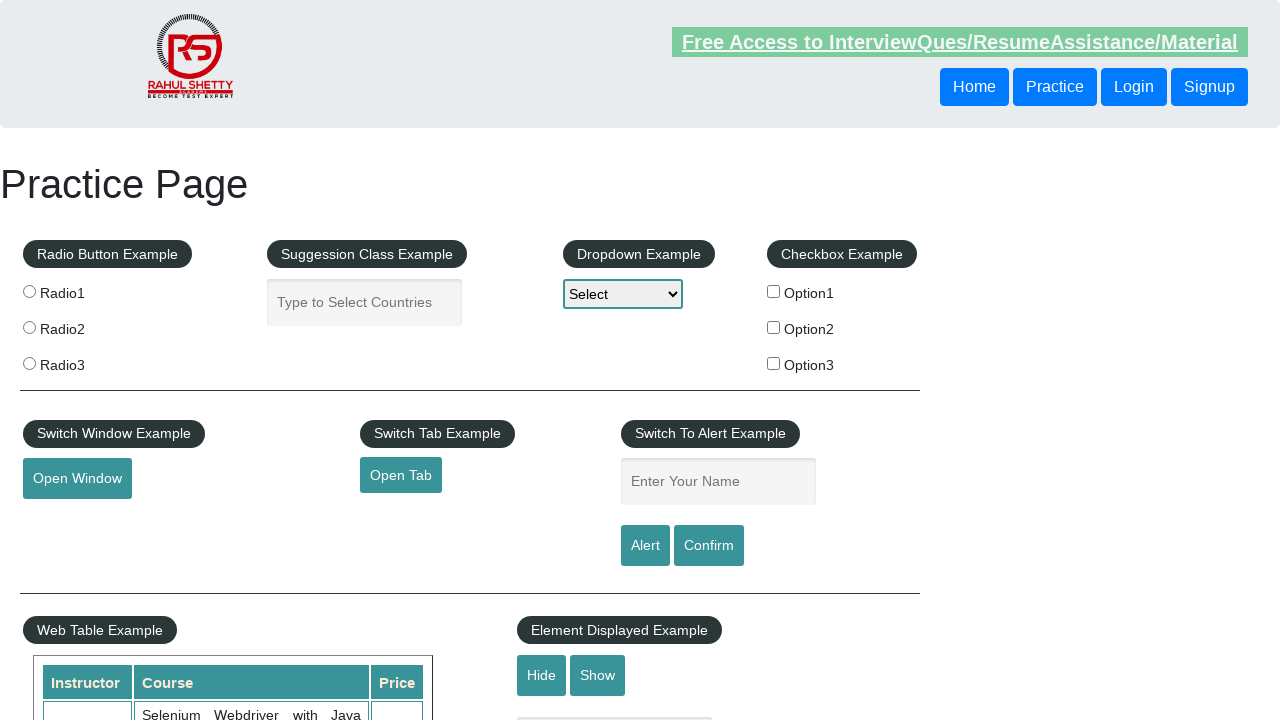

Accessed link with href: #
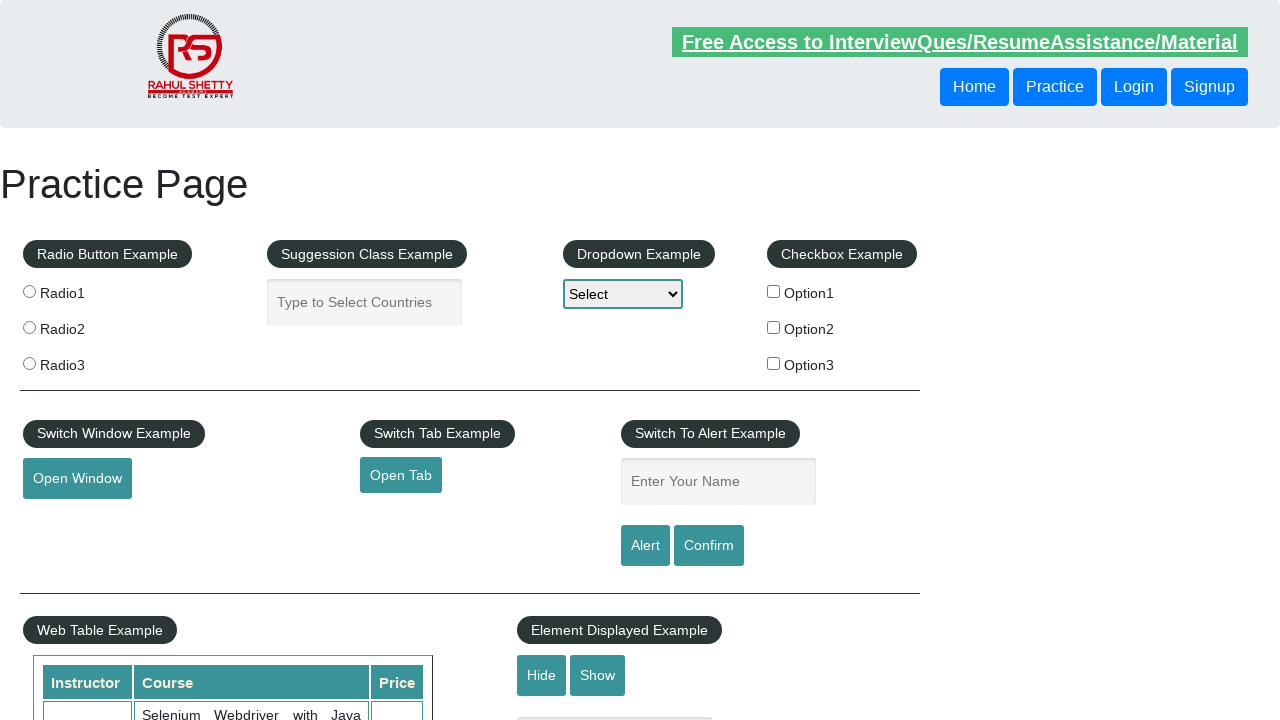

Accessed link with href: #
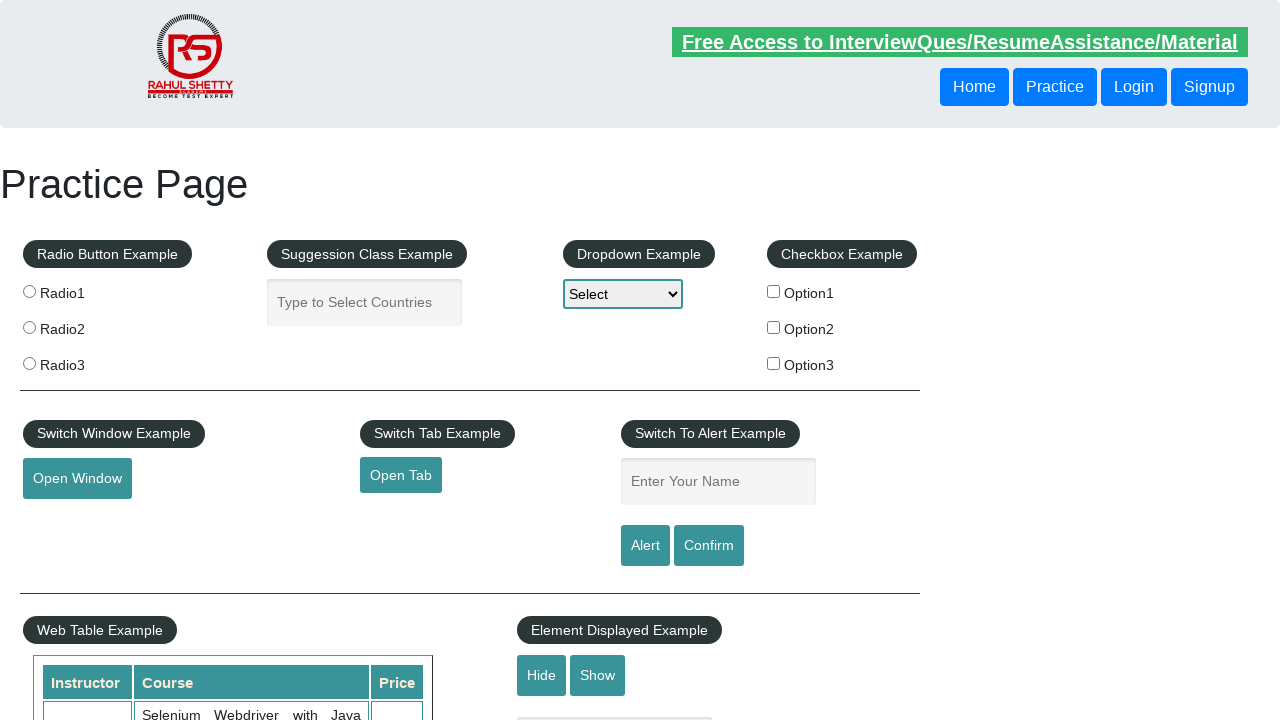

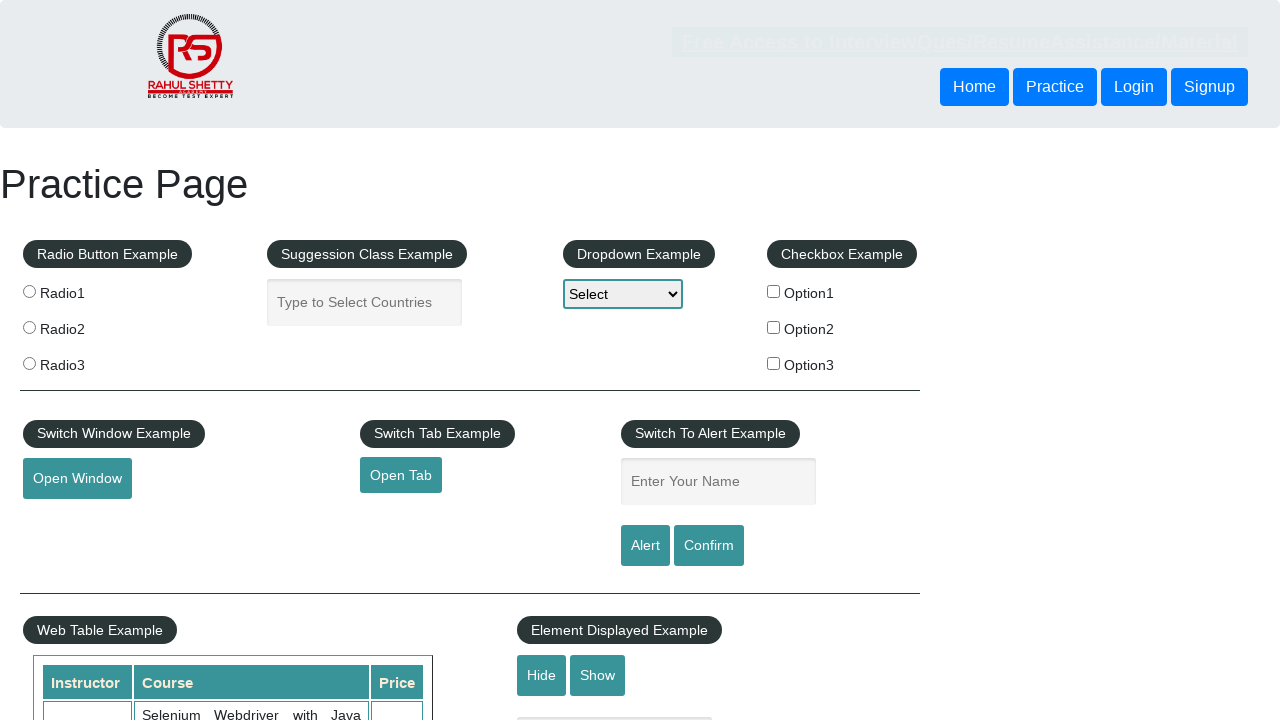